Tests drag and drop functionality by dragging an element with id 'drag1' into a drop zone with id 'div2'

Starting URL: https://grotechminds.com/drag-and-drop/

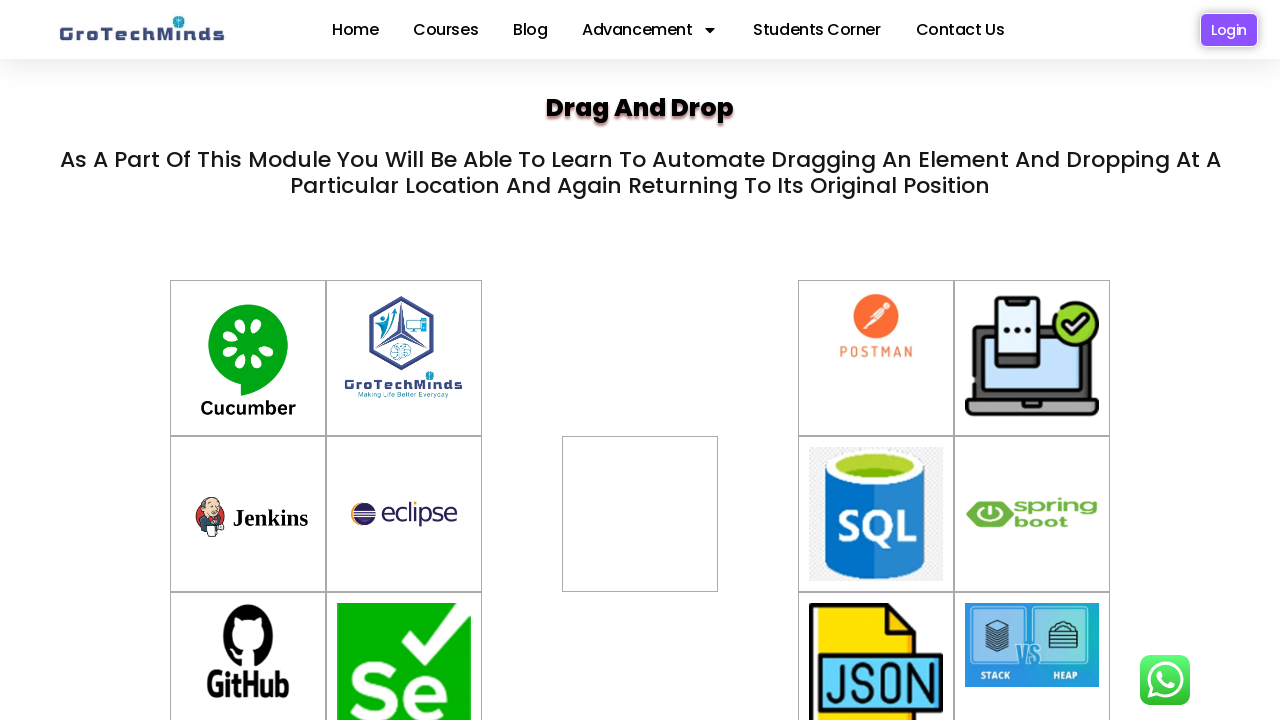

Located draggable element with id 'drag1'
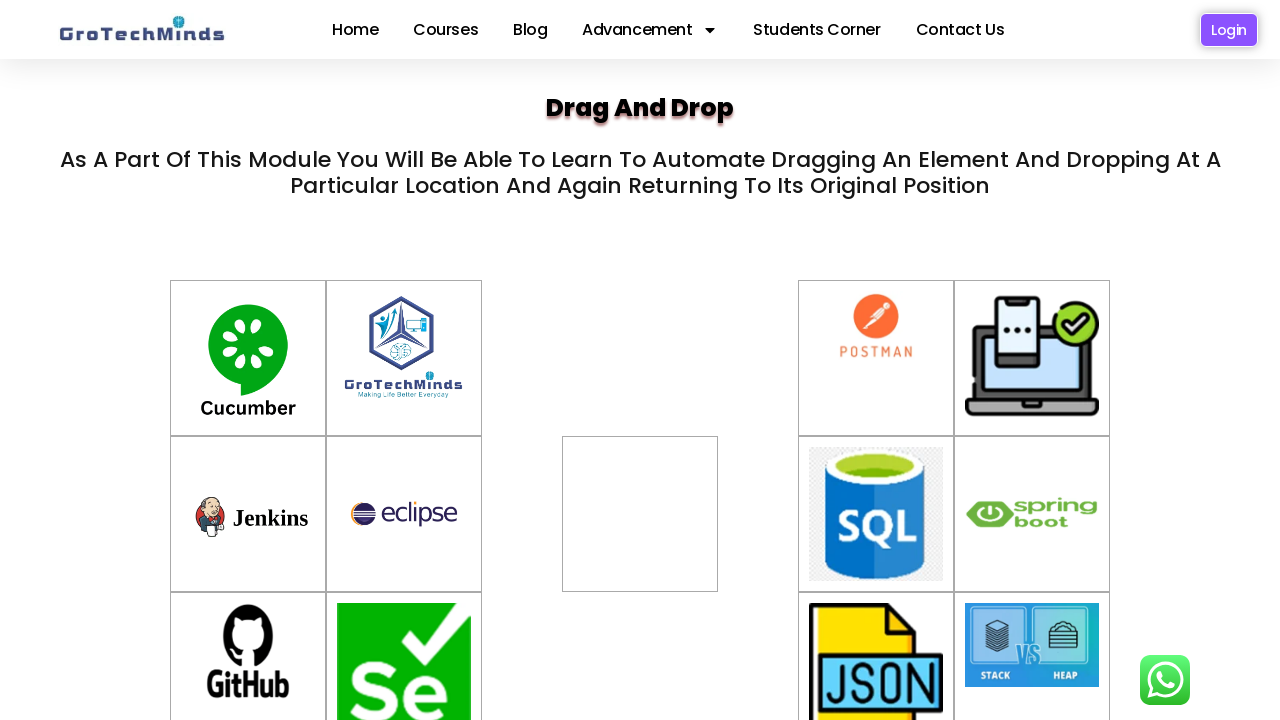

Located drop zone with id 'div2'
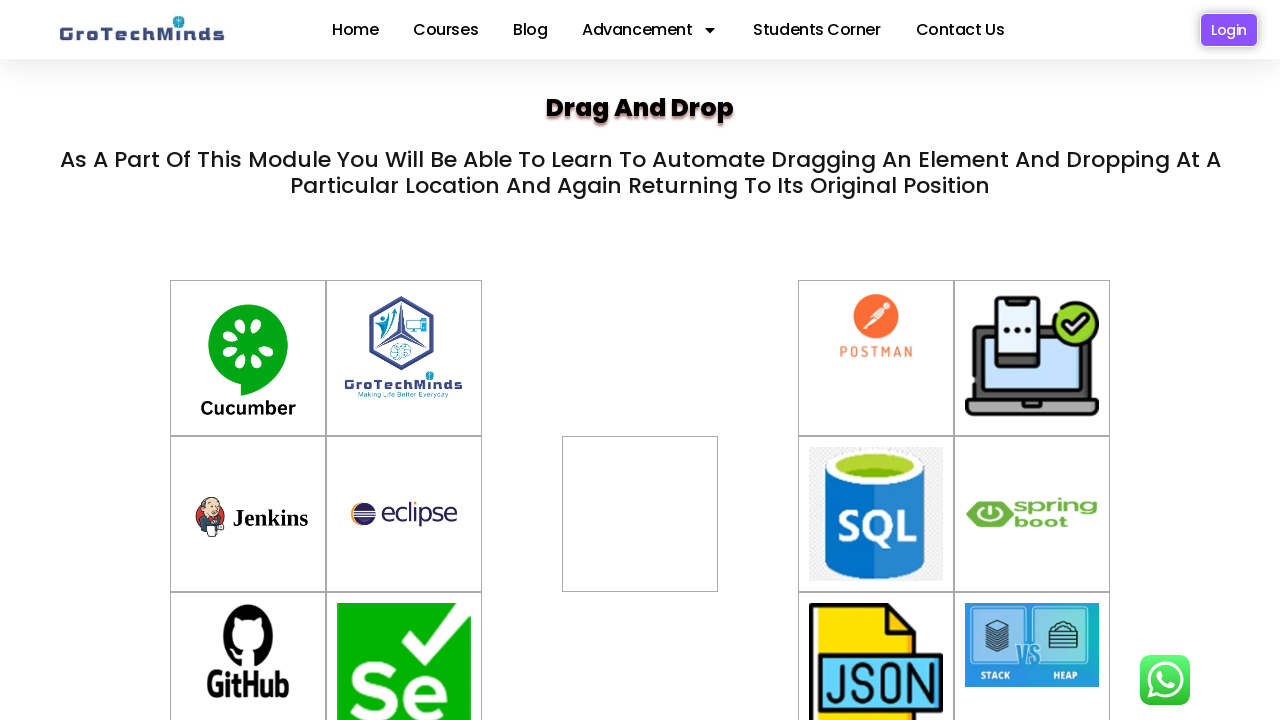

Successfully dragged element 'drag1' into drop zone 'div2' at (640, 514)
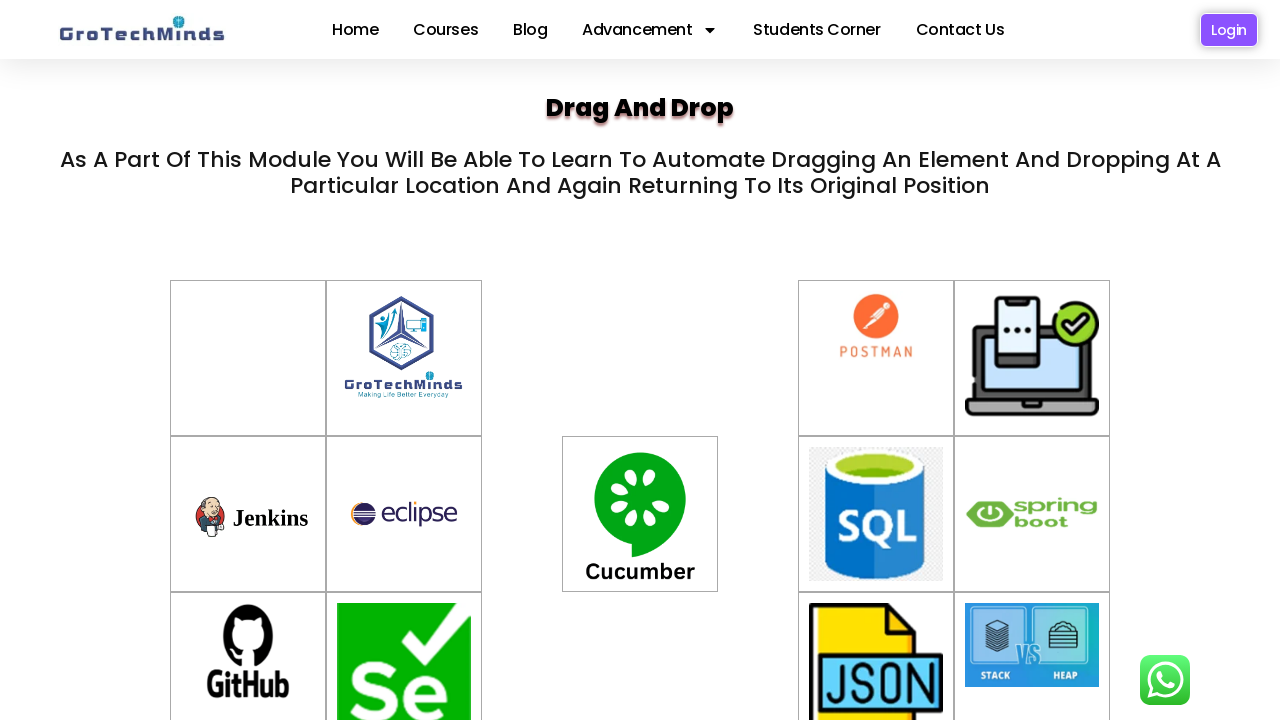

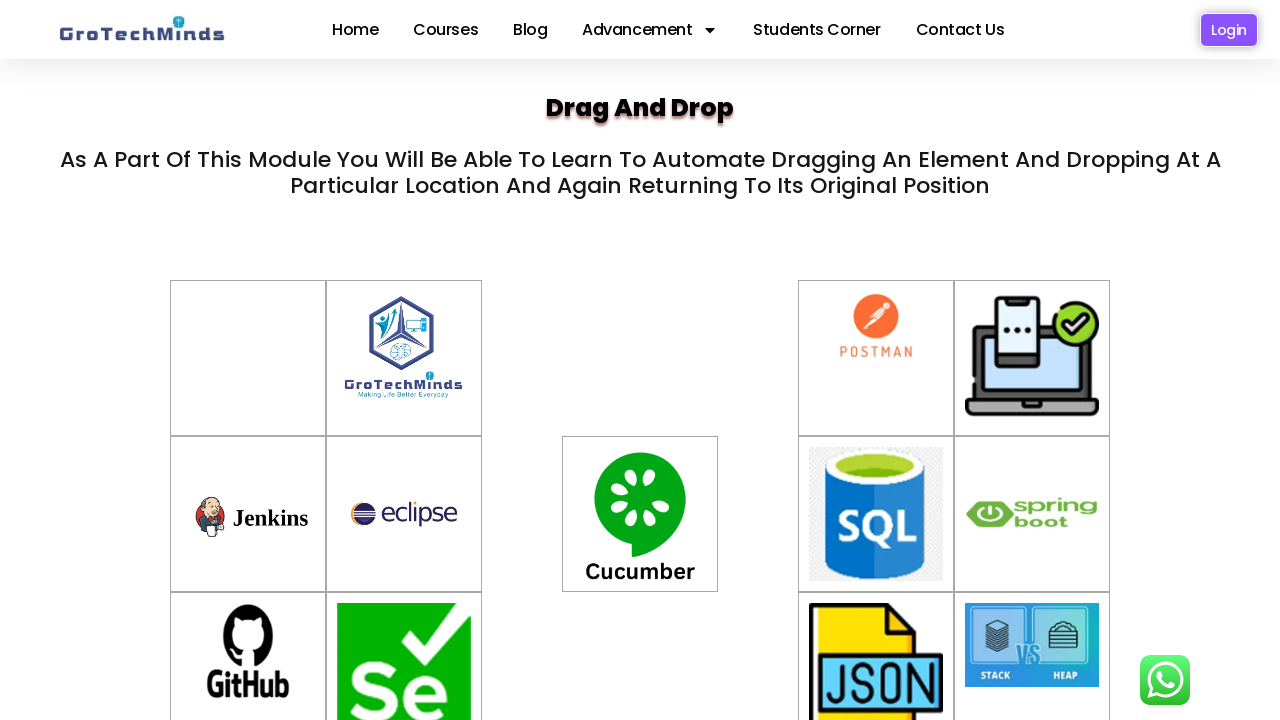